Tests that the text input field is cleared after adding a todo item.

Starting URL: https://demo.playwright.dev/todomvc

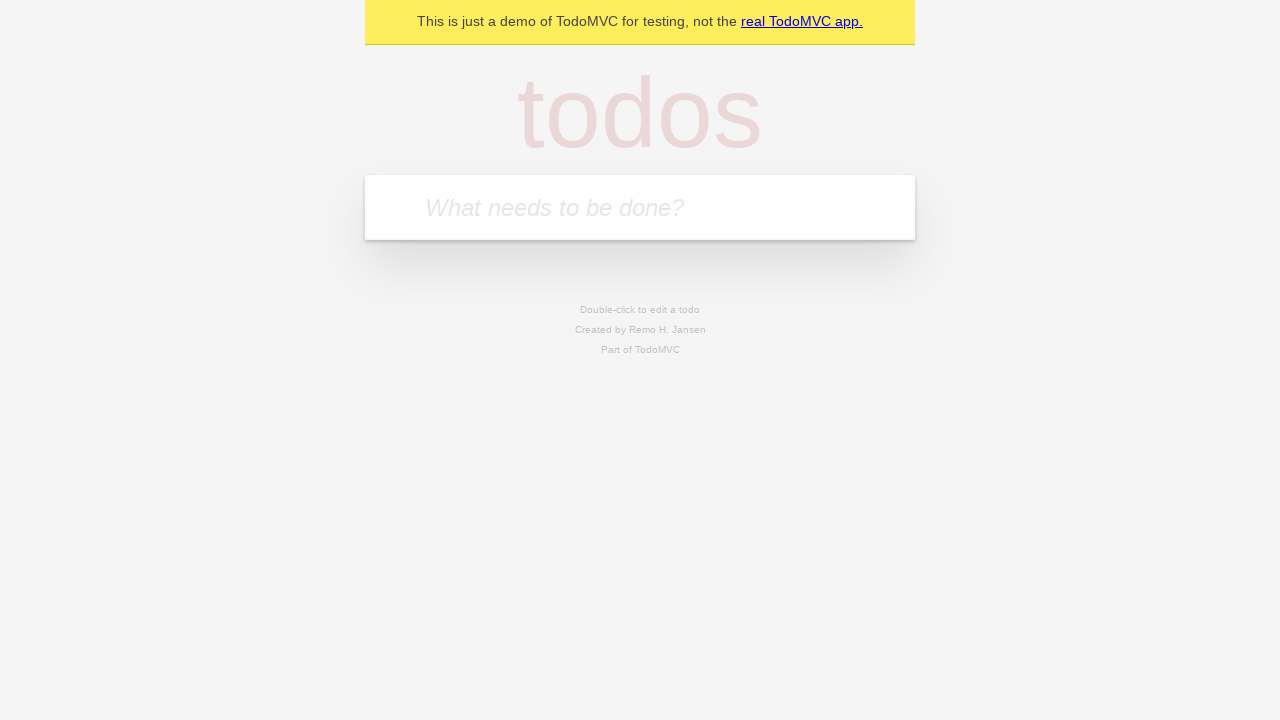

Located the todo input field with placeholder 'What needs to be done?'
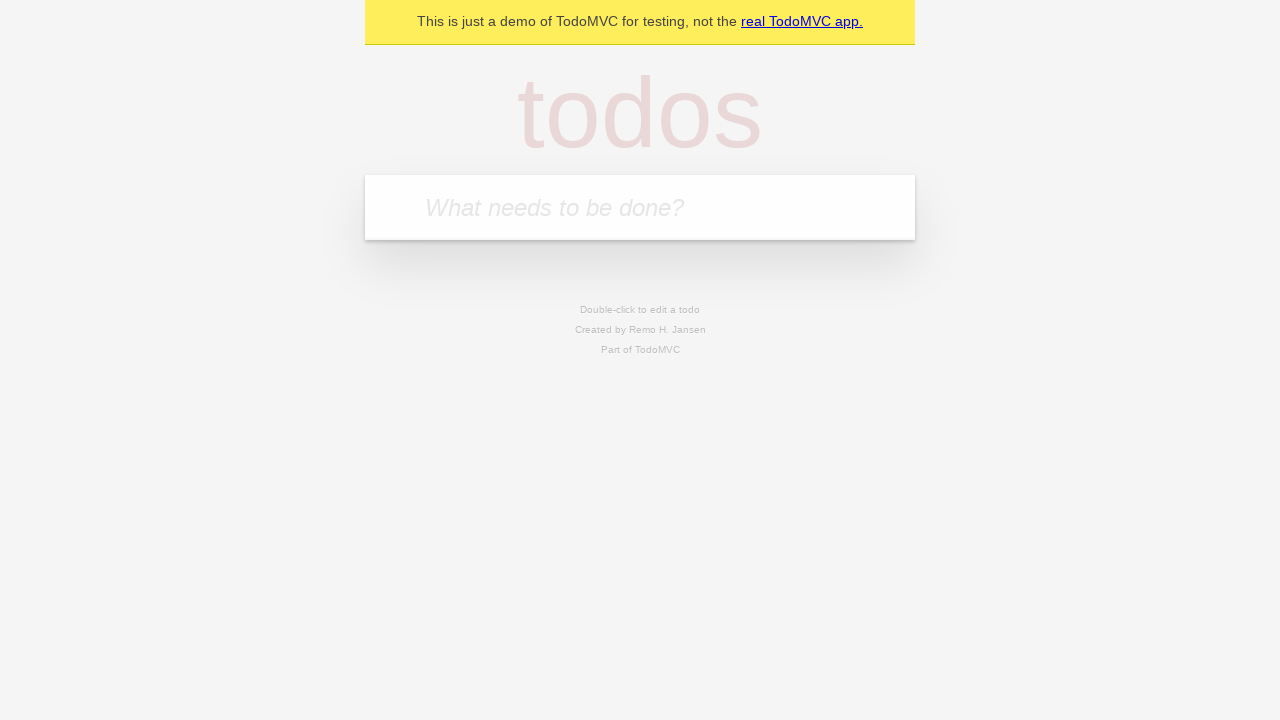

Filled todo input field with 'buy some cheese' on internal:attr=[placeholder="What needs to be done?"i]
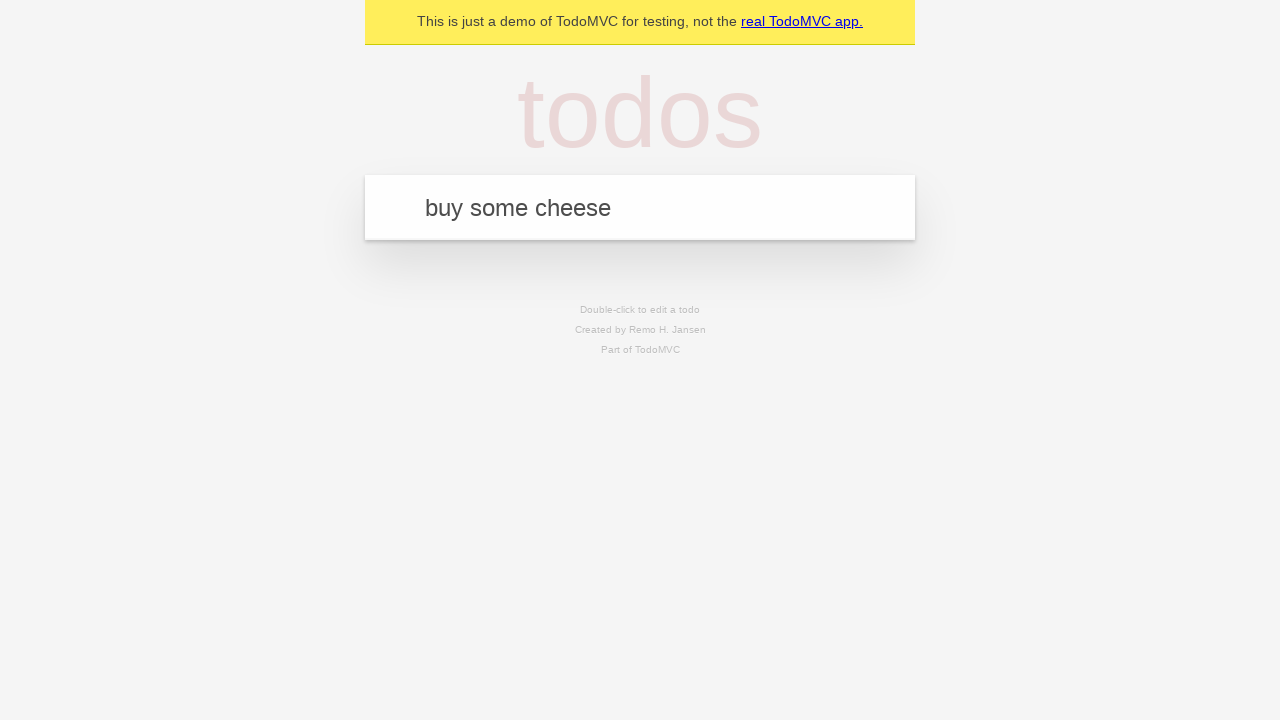

Pressed Enter to add the todo item on internal:attr=[placeholder="What needs to be done?"i]
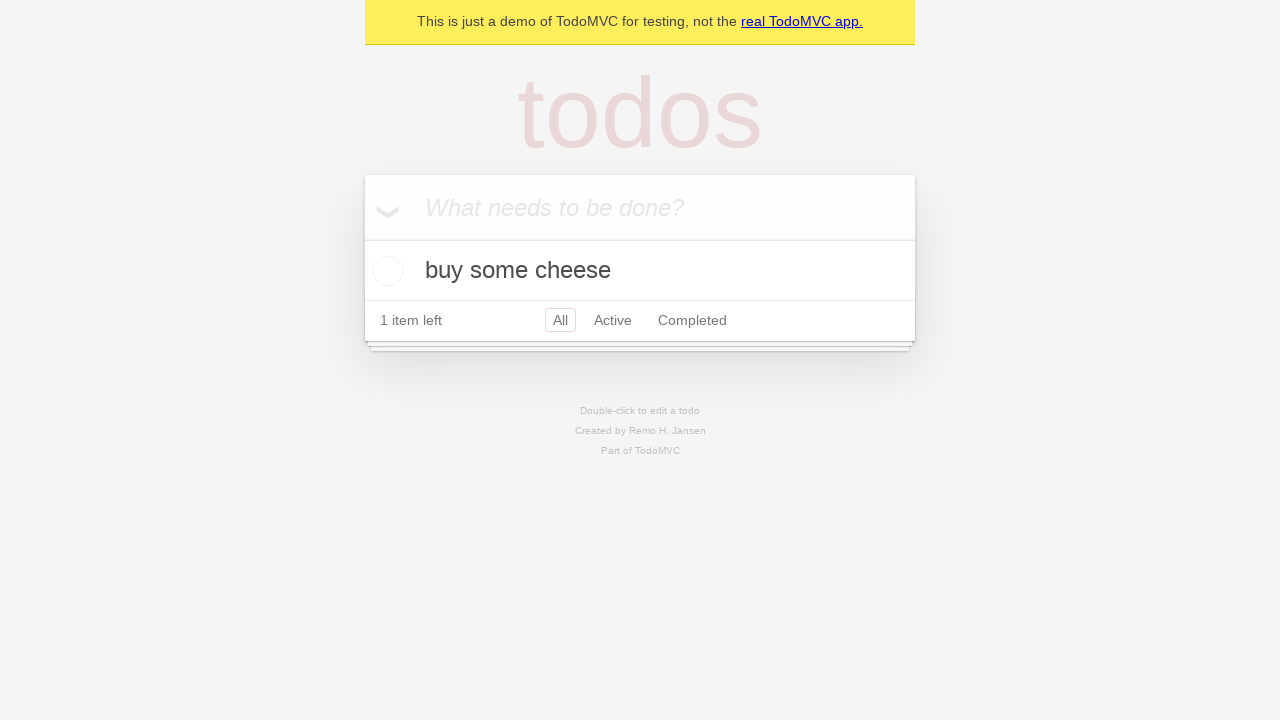

Waited for todo item to be added and visible
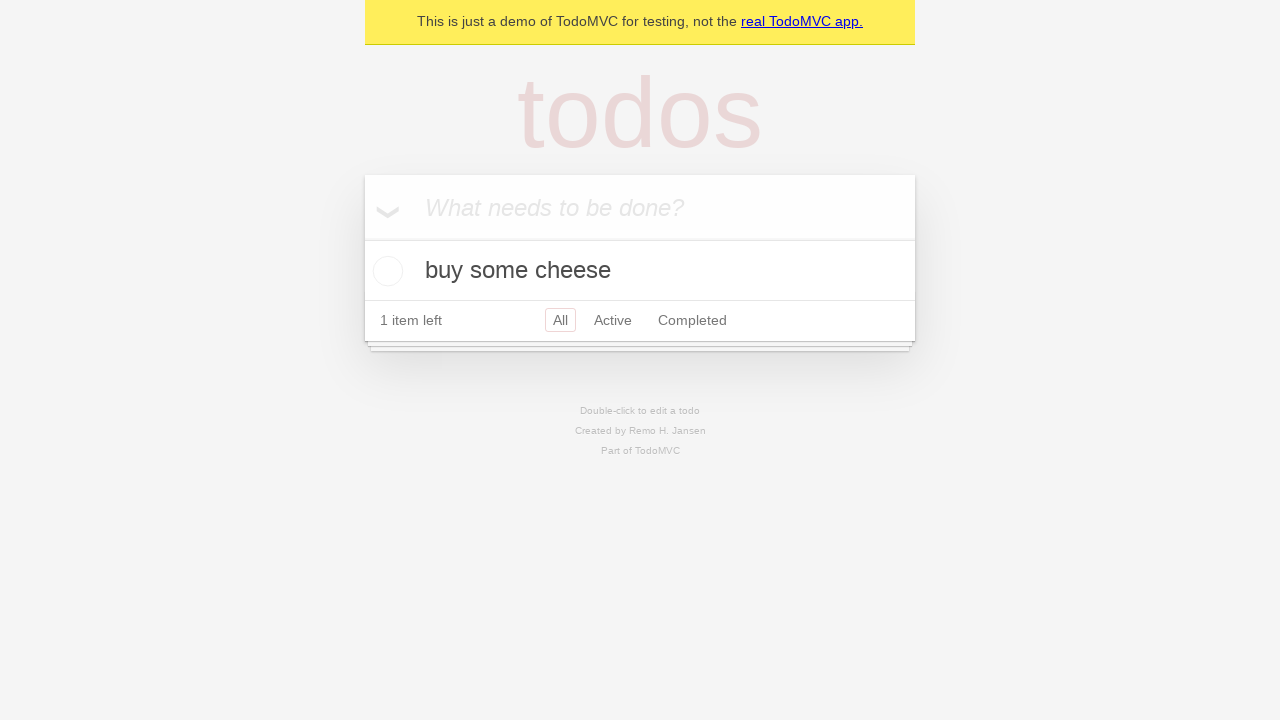

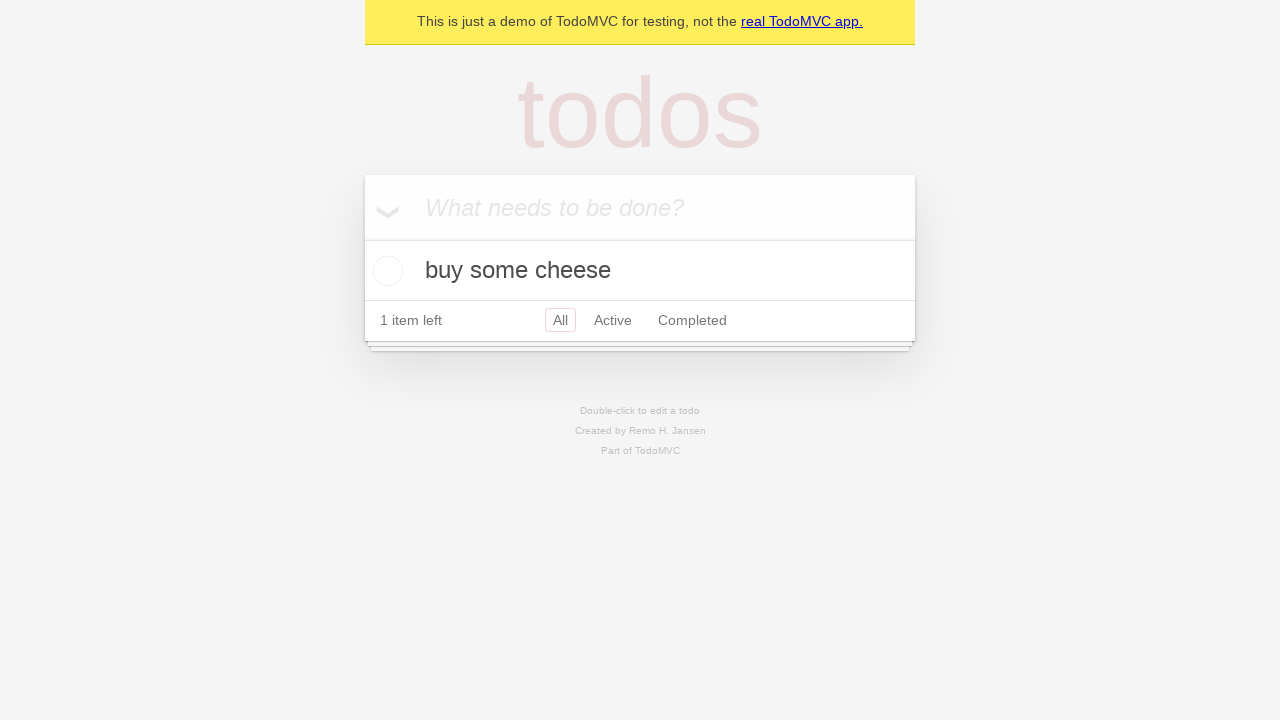